Solves a math problem by extracting a value from the page, calculating the result, and submitting the answer along with checkbox and radio button selections

Starting URL: http://suninjuly.github.io/math.html

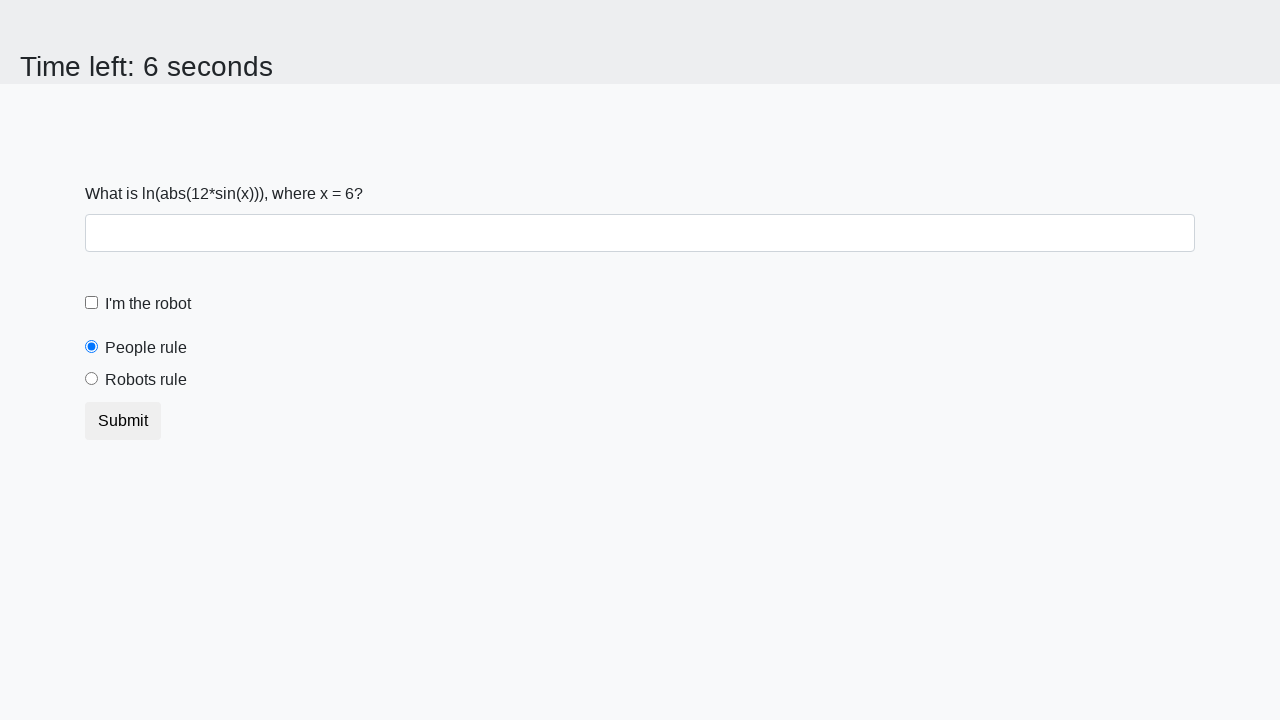

Located the input value element
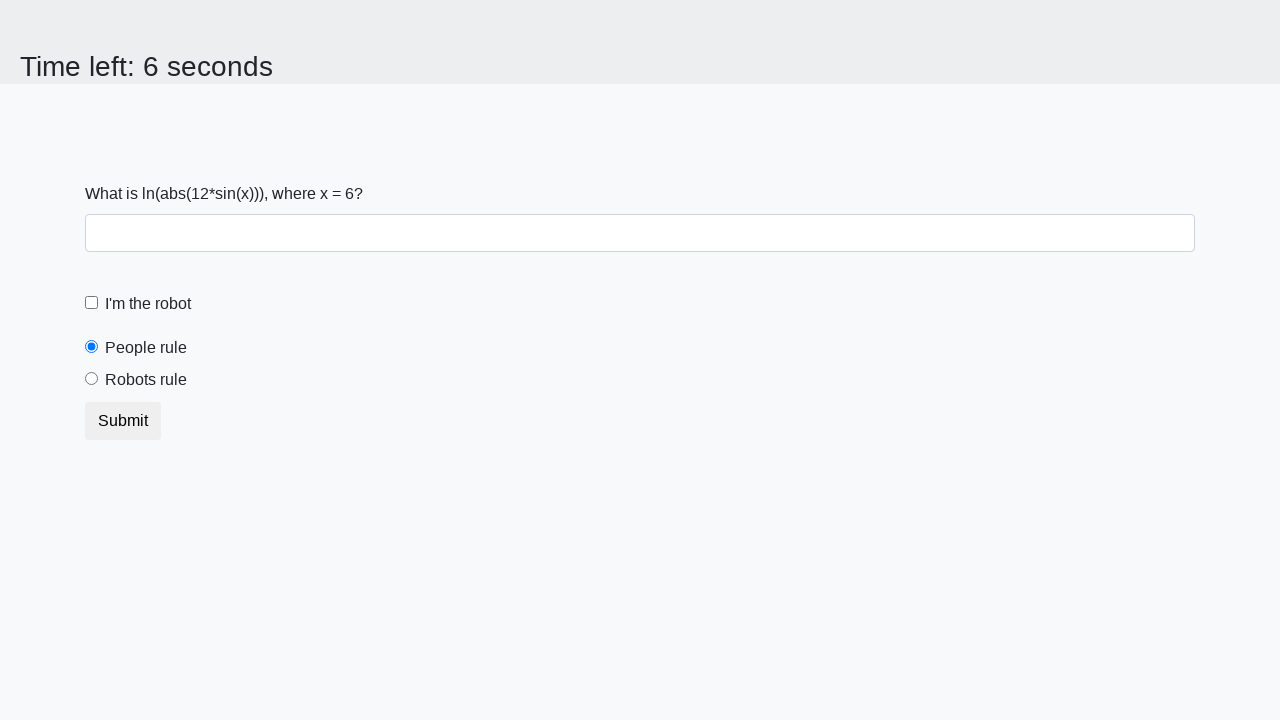

Extracted x value from the page
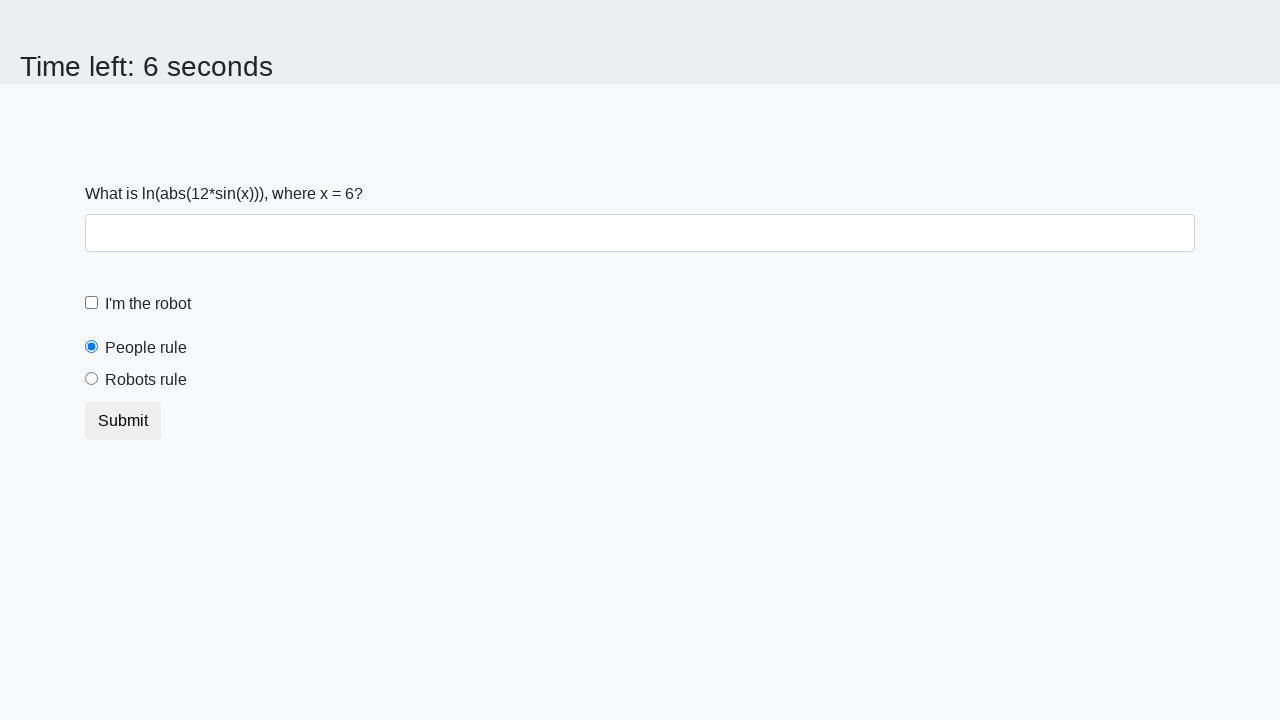

Calculated result: 1.2098512856641668
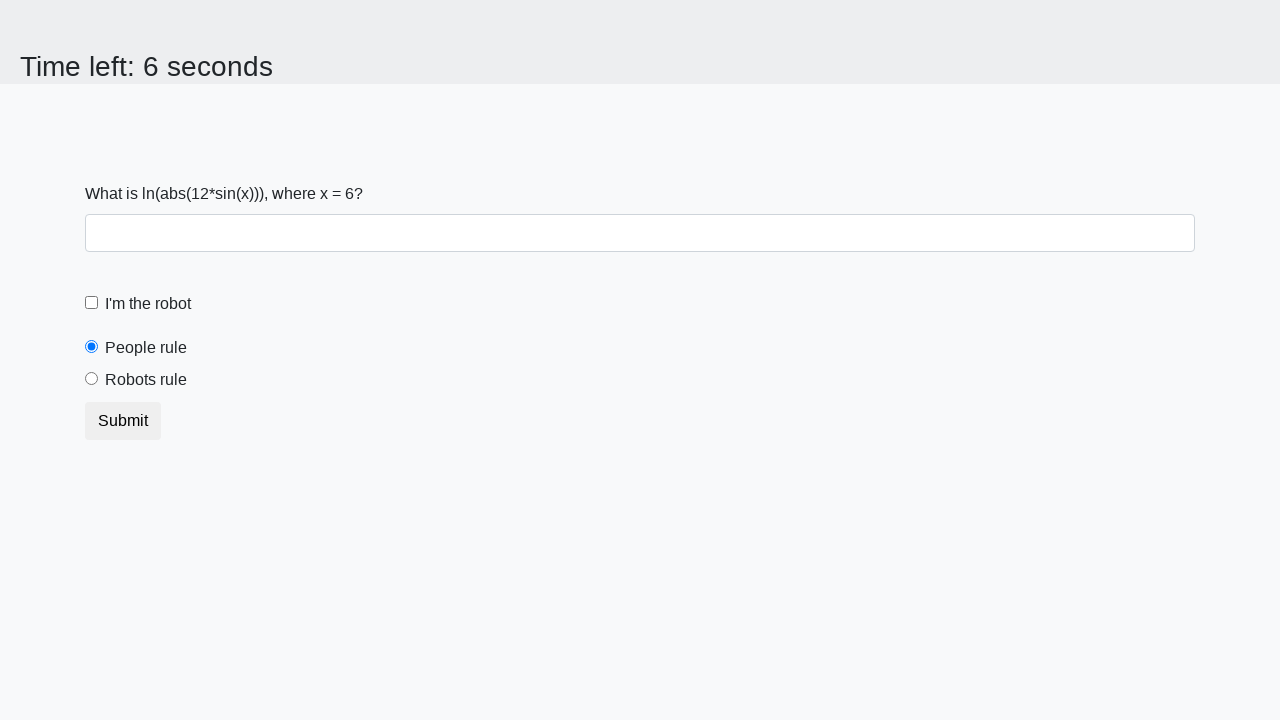

Filled answer field with calculated value: 1.2098512856641668 on #answer
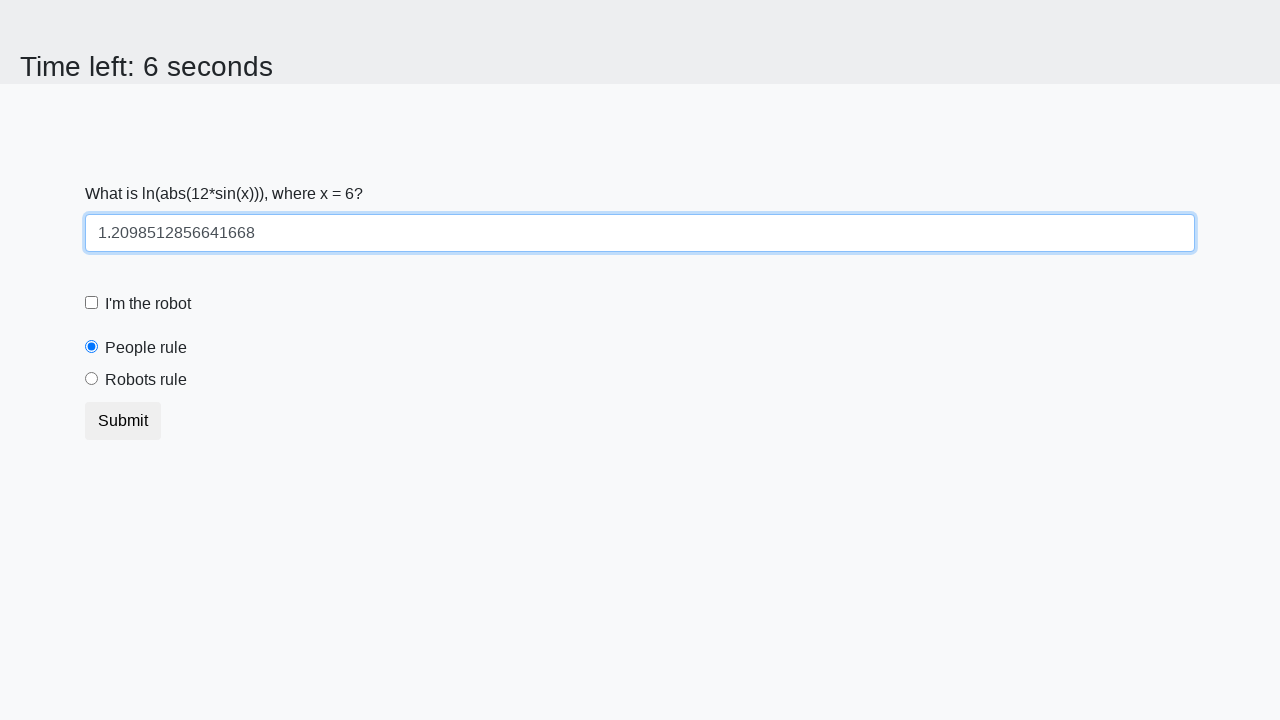

Clicked the robot checkbox at (92, 303) on #robotCheckbox
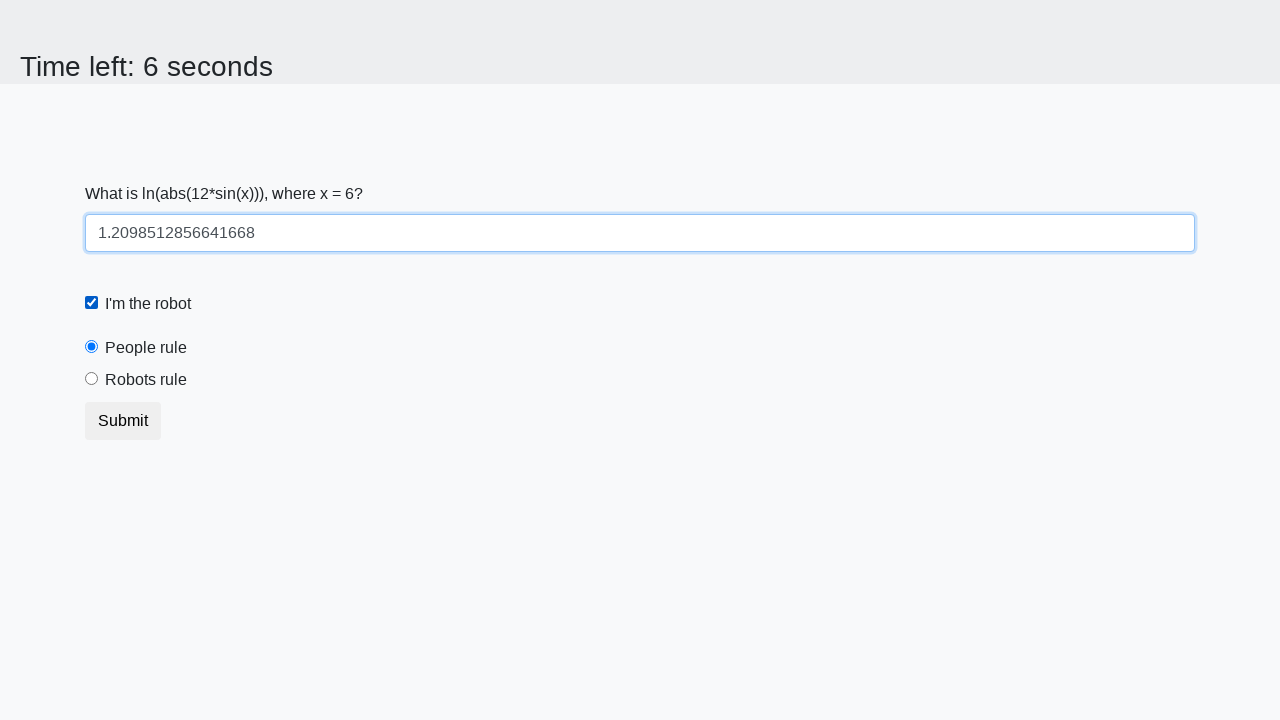

Selected the robots rule radio button at (92, 379) on #robotsRule
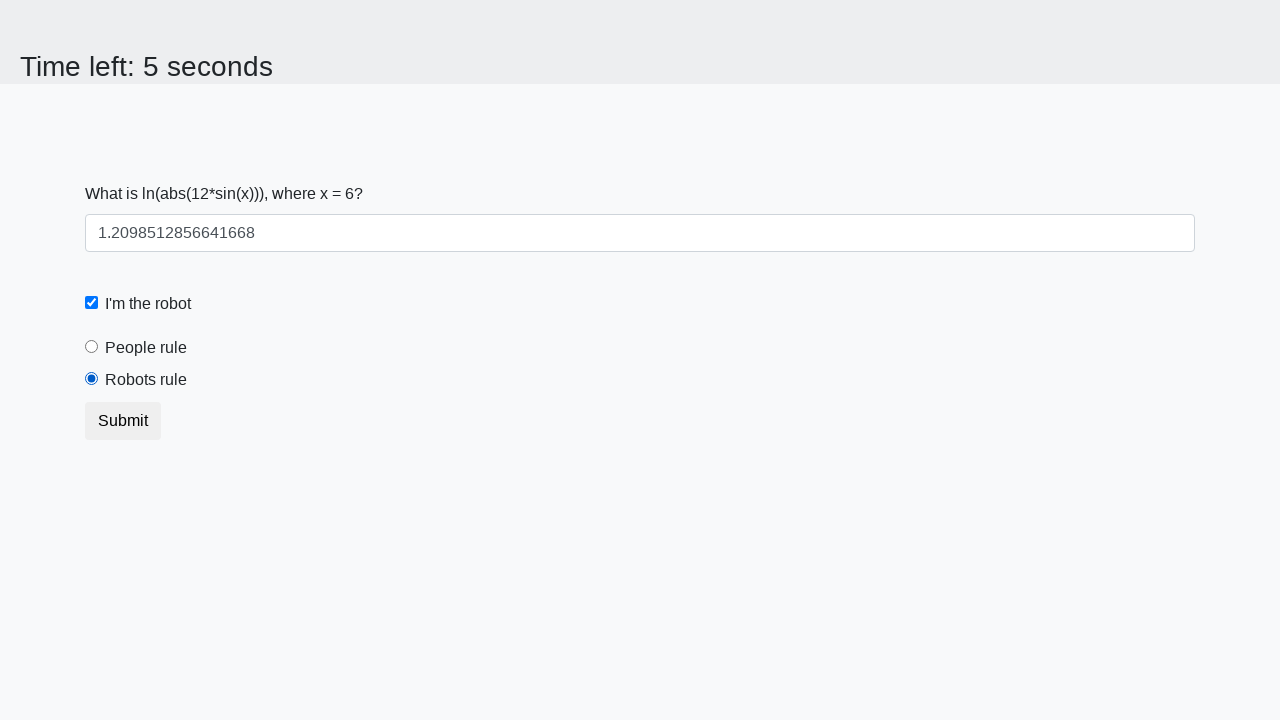

Clicked the submit button to submit the form at (123, 421) on button
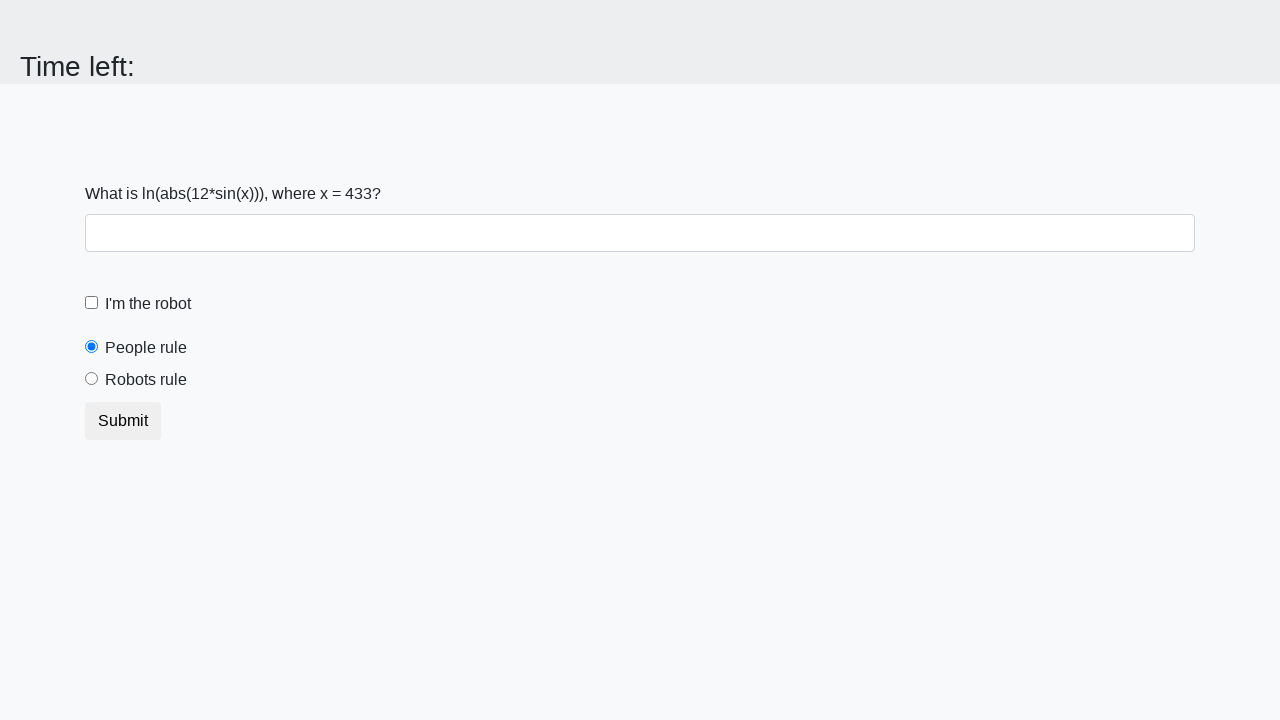

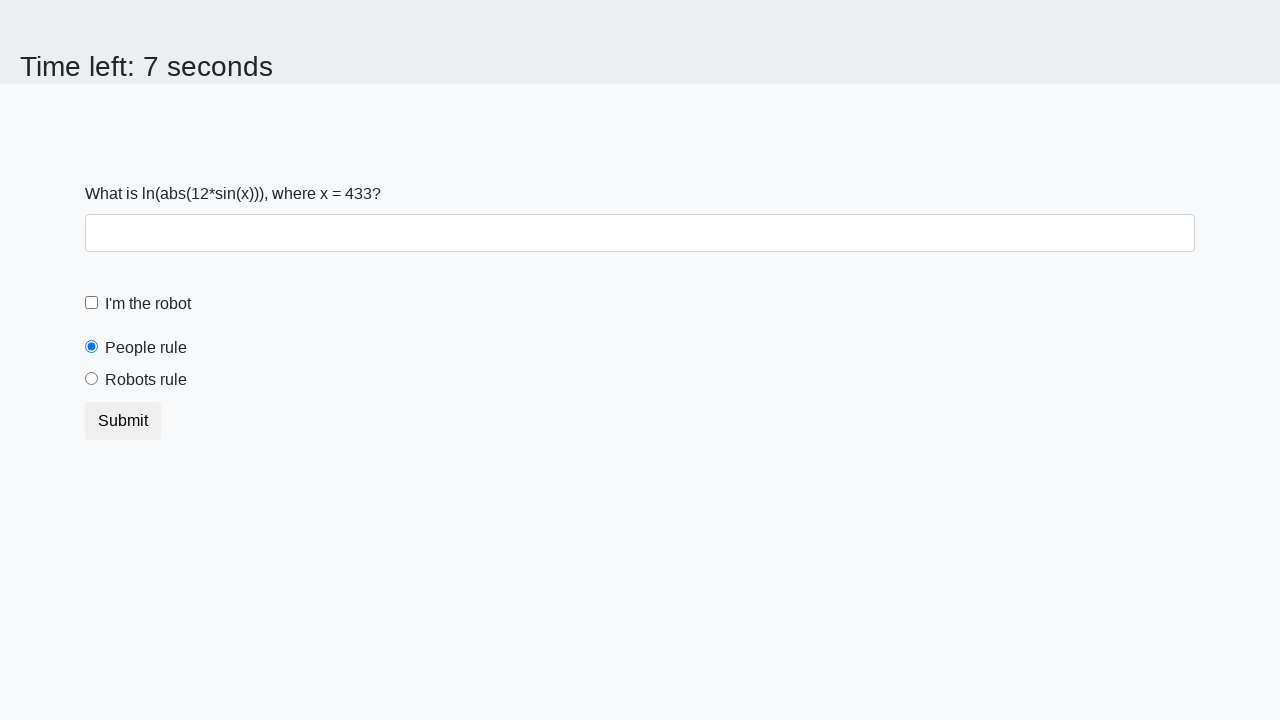